Tests opening a link in a new tab

Starting URL: https://rahulshettyacademy.com/AutomationPractice

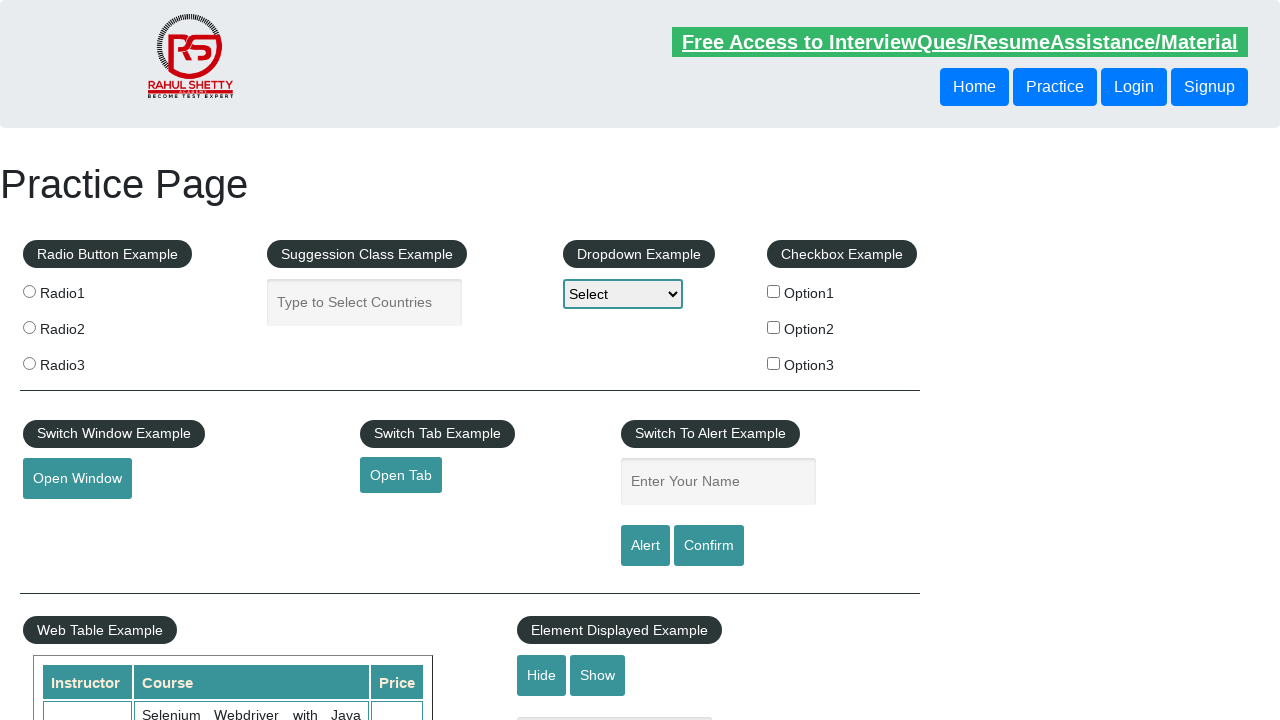

Clicked link with id 'opentab' to open in new tab at (401, 475) on a#opentab
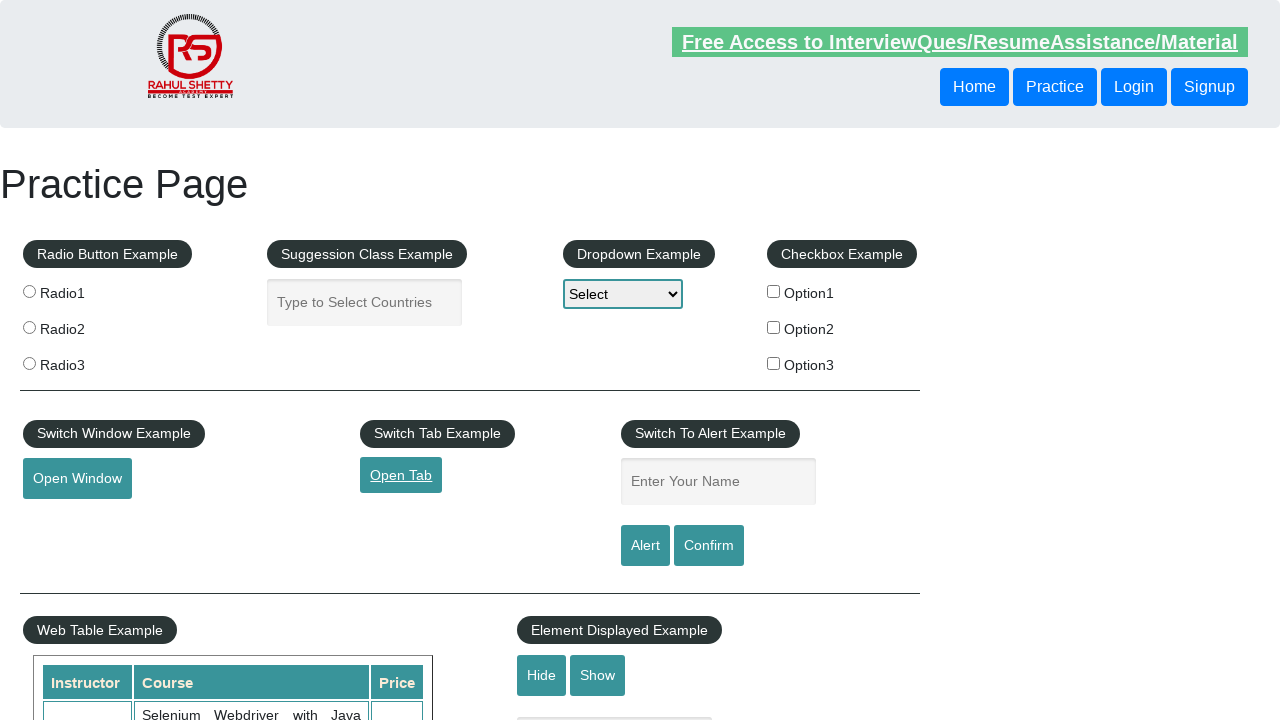

New tab opened and captured
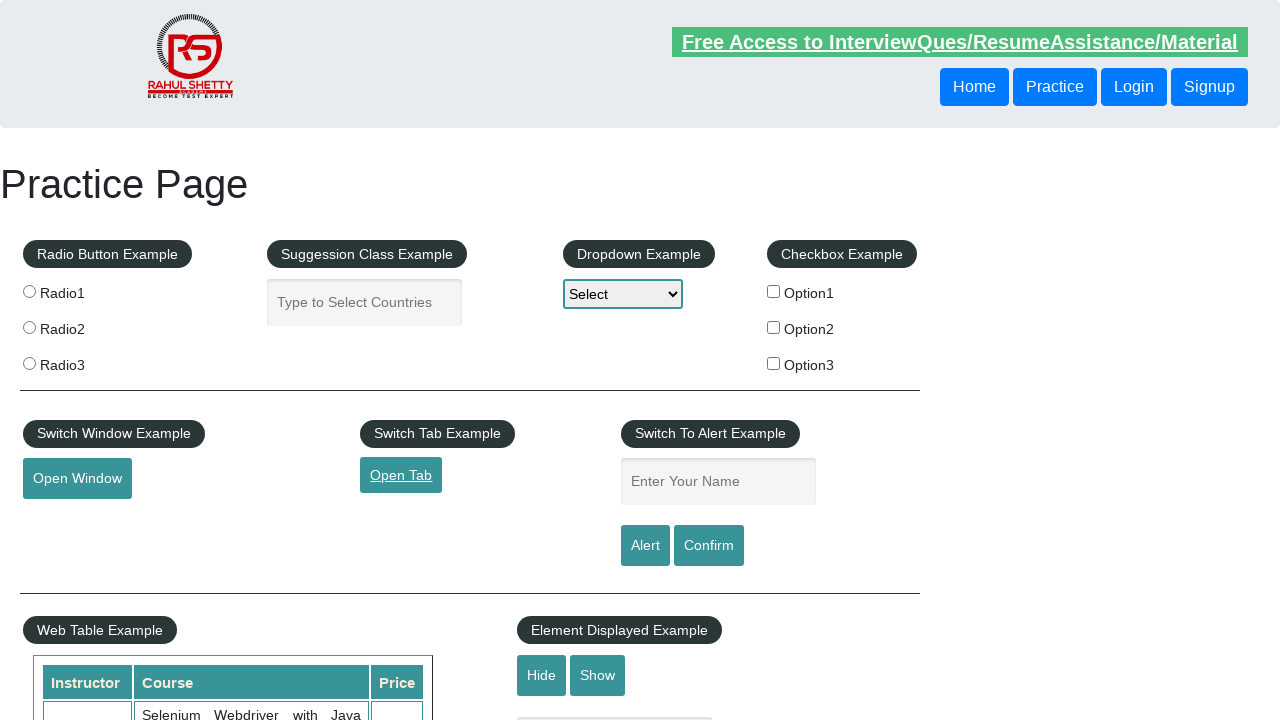

Closed the new tab
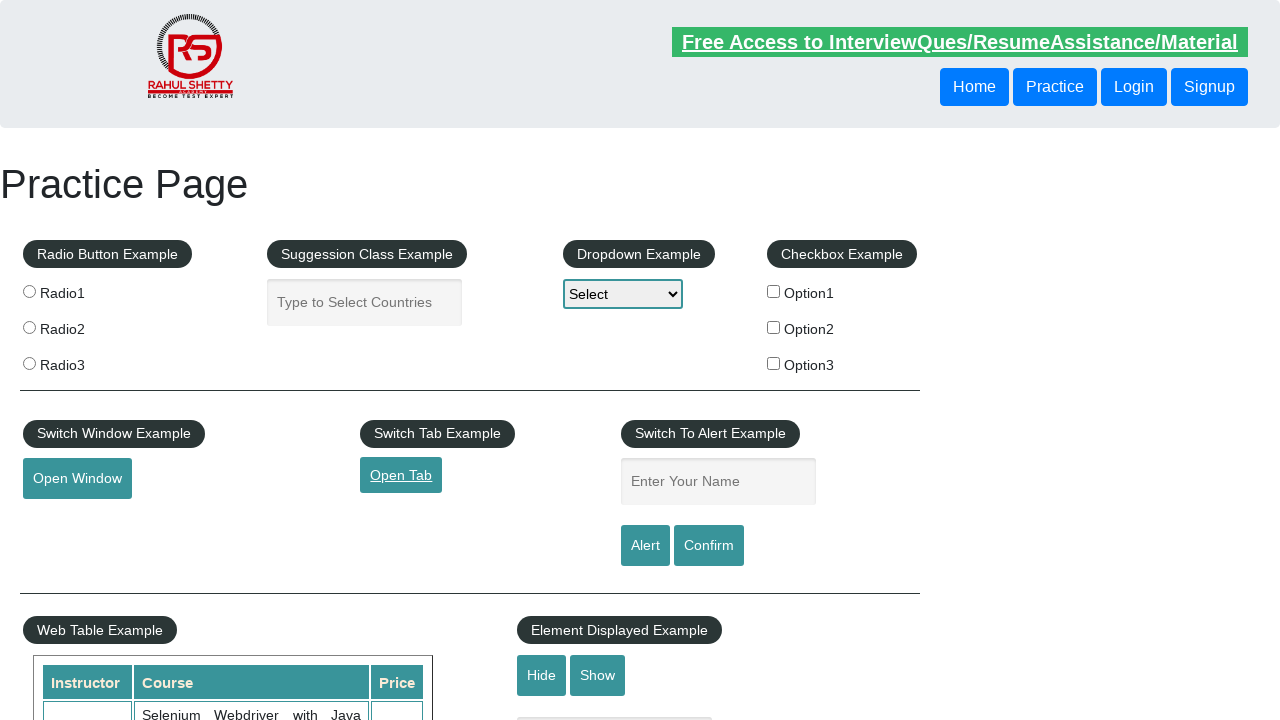

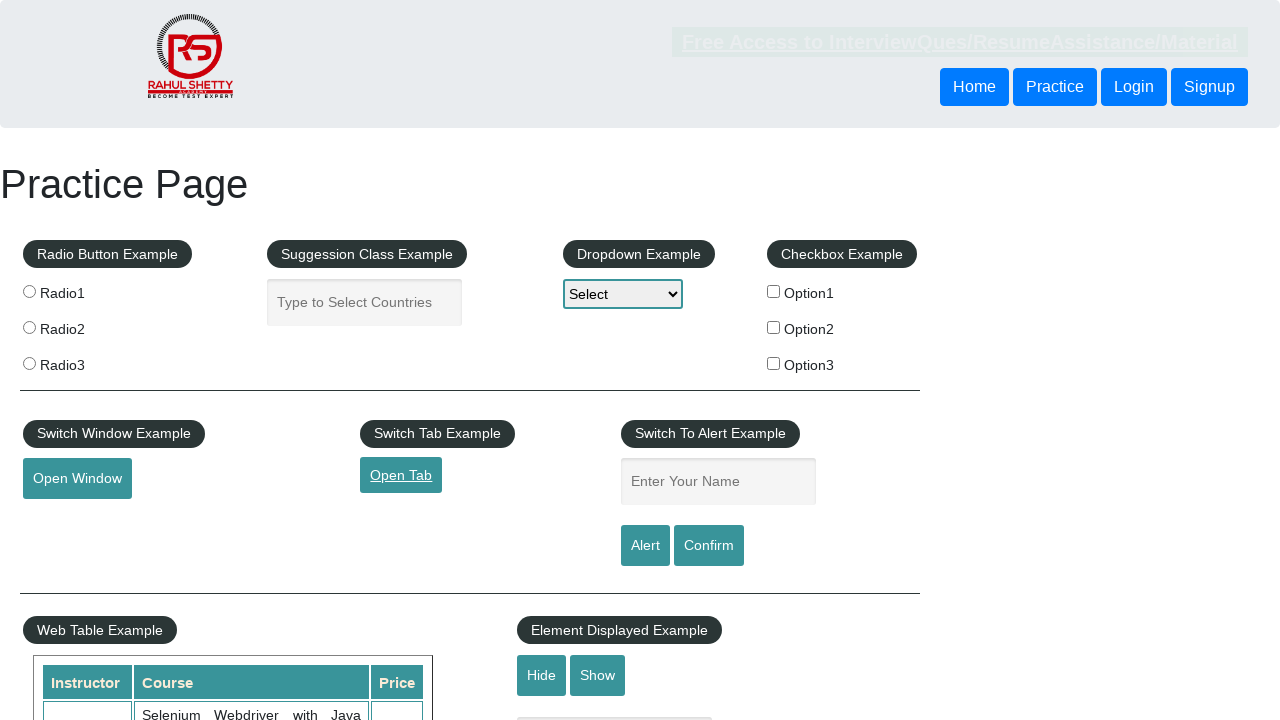